Tests frame handling by switching to an iframe and entering text into an input field within the frame

Starting URL: https://demo.automationtesting.in/Frames.html

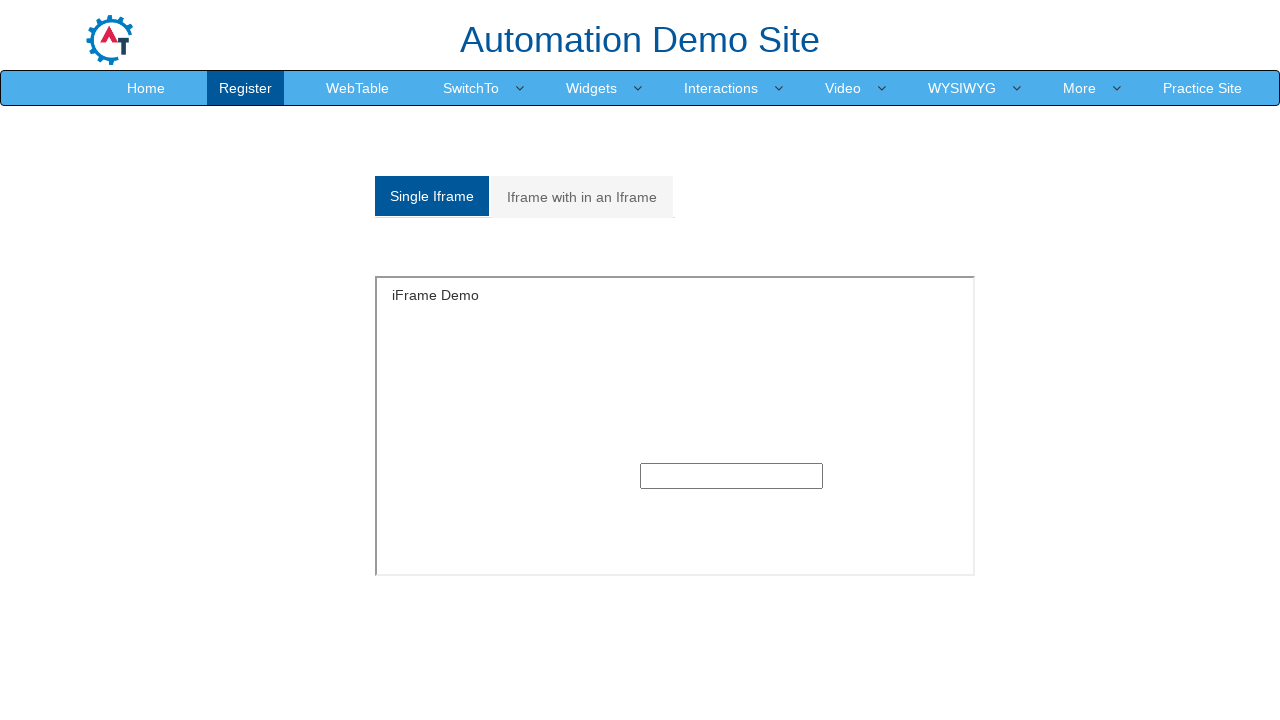

Located iframe with name 'SingleFrame'
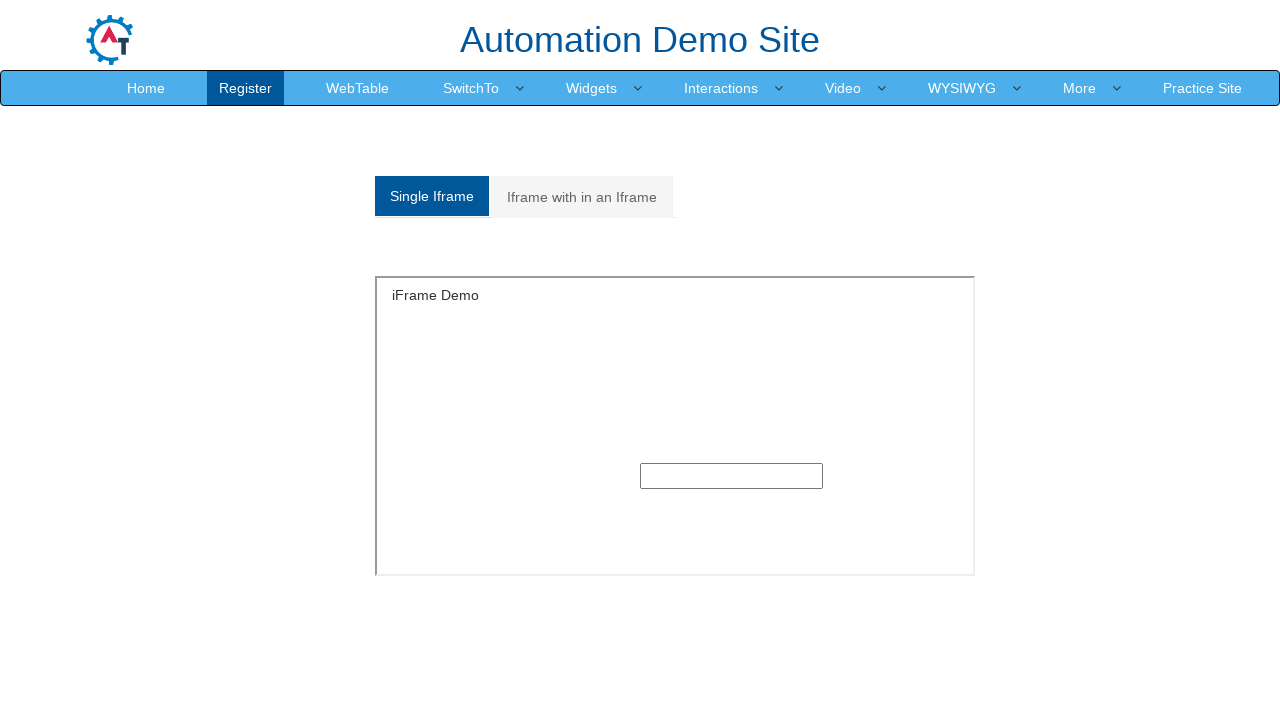

Filled text input field inside iframe with 'arvind' on iframe[name='SingleFrame'] >> internal:control=enter-frame >> input[type='text']
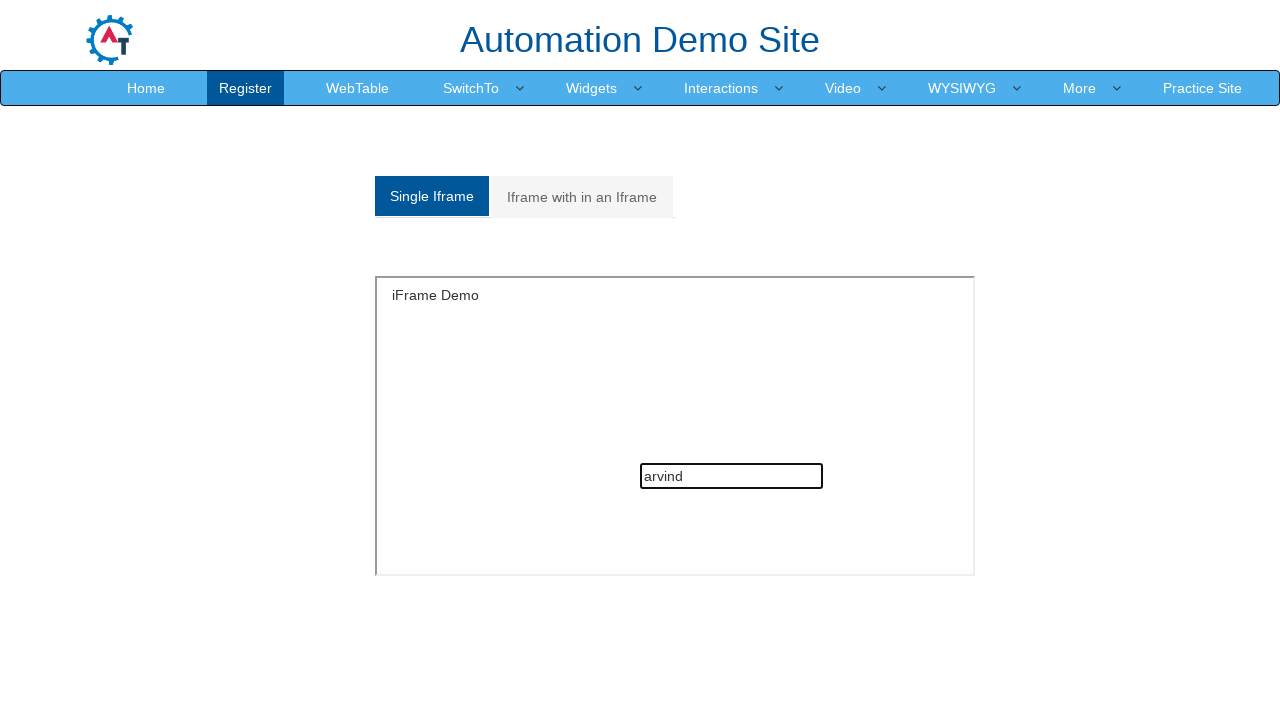

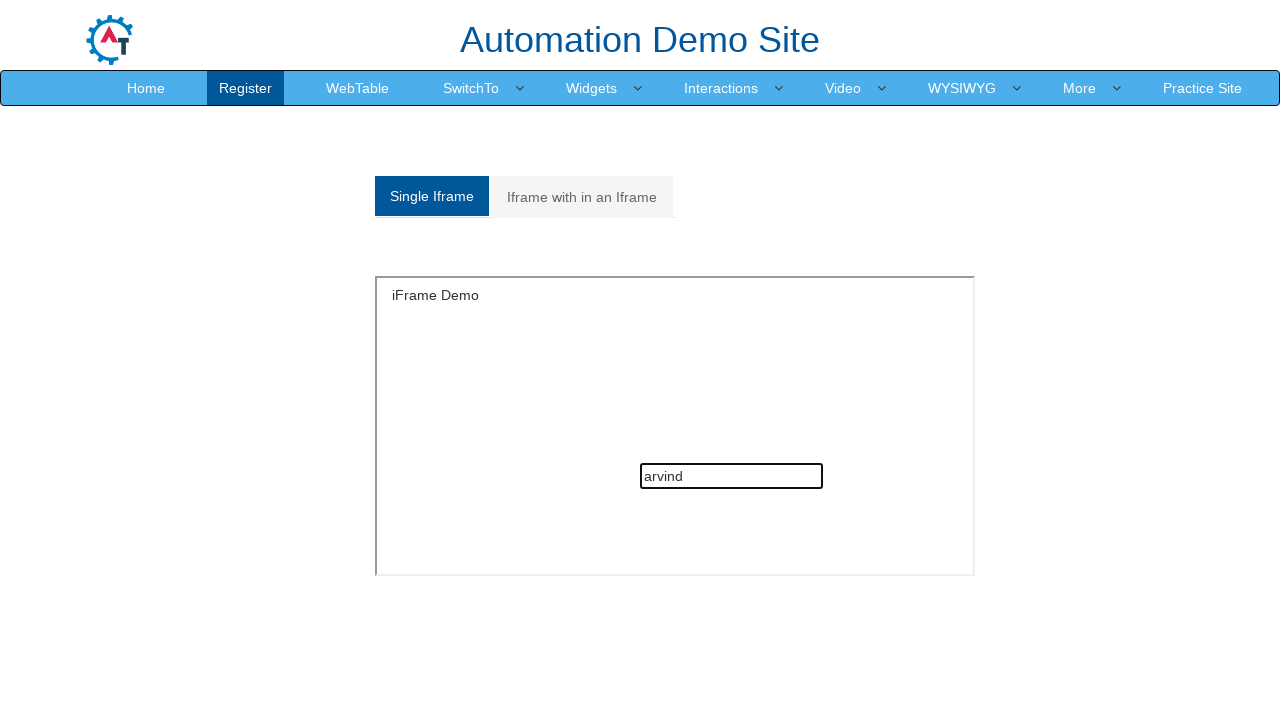